Tests click and hold functionality on a draggable element using mouse interactions

Starting URL: https://awesomeqa.com/selenium/mouse_interaction.html

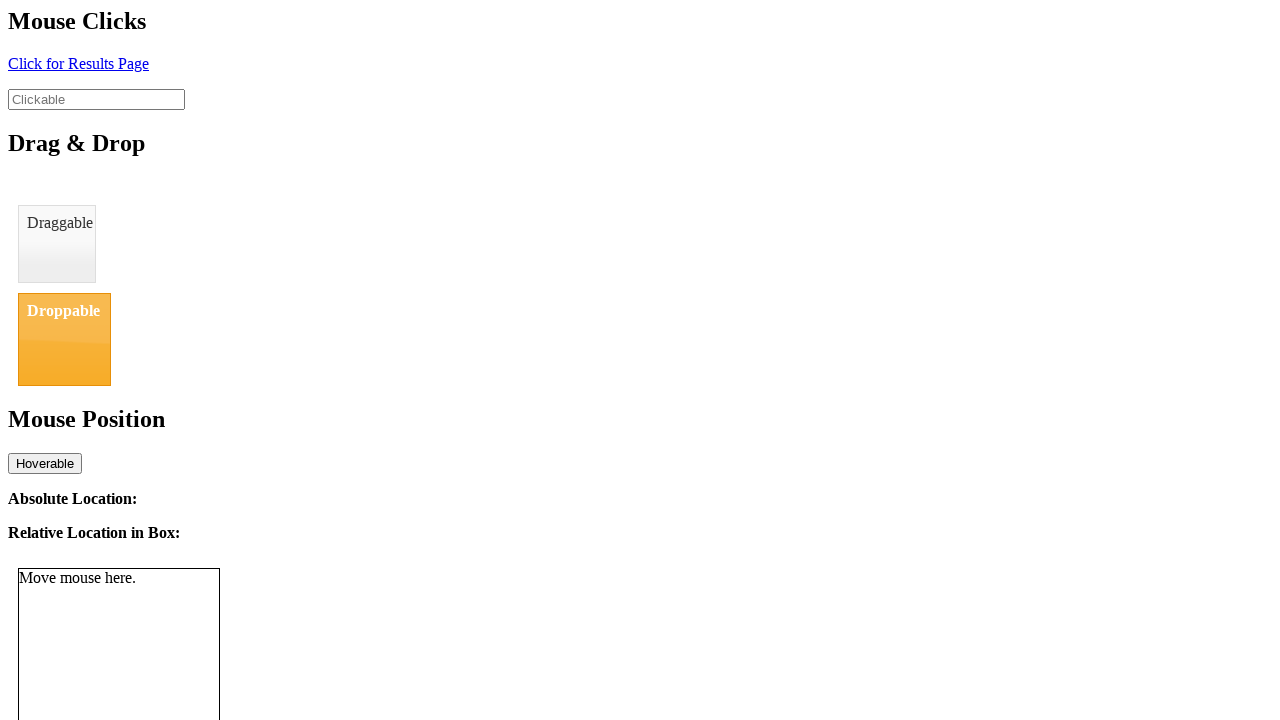

Located draggable element with id 'draggable'
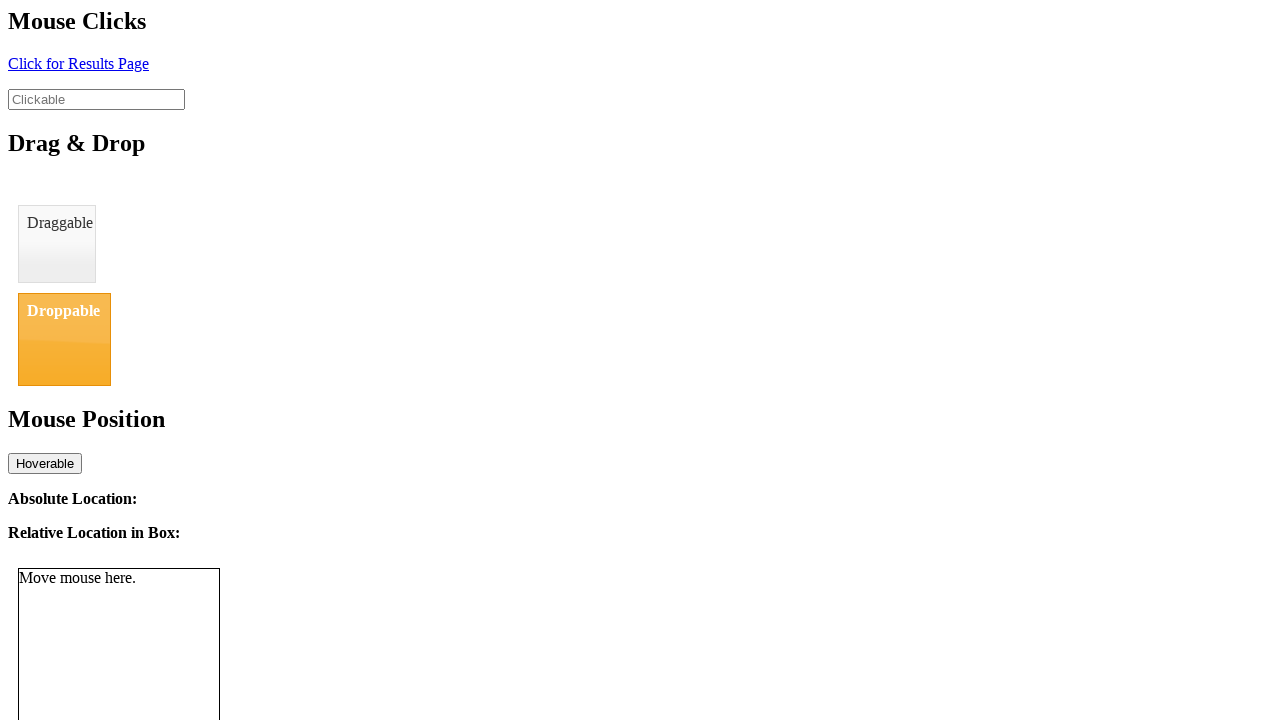

Hovered over draggable element at (57, 244) on #draggable
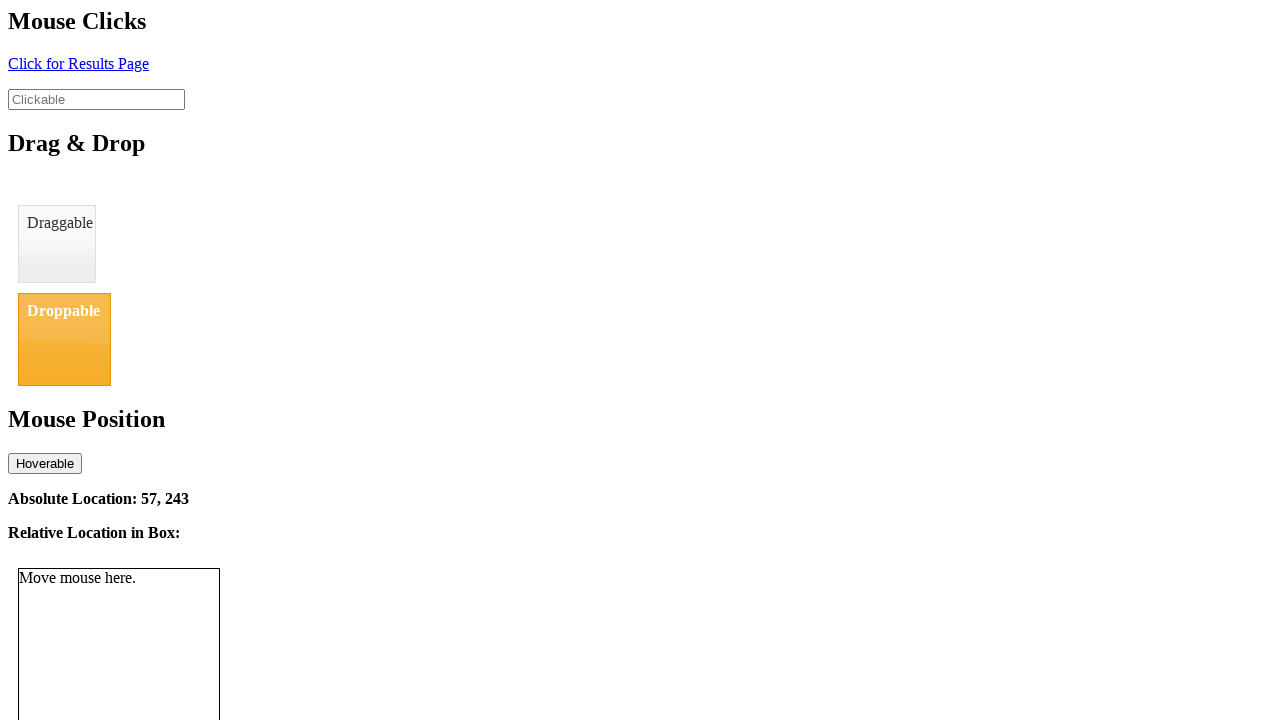

Pressed mouse button down to start click and hold action at (57, 244)
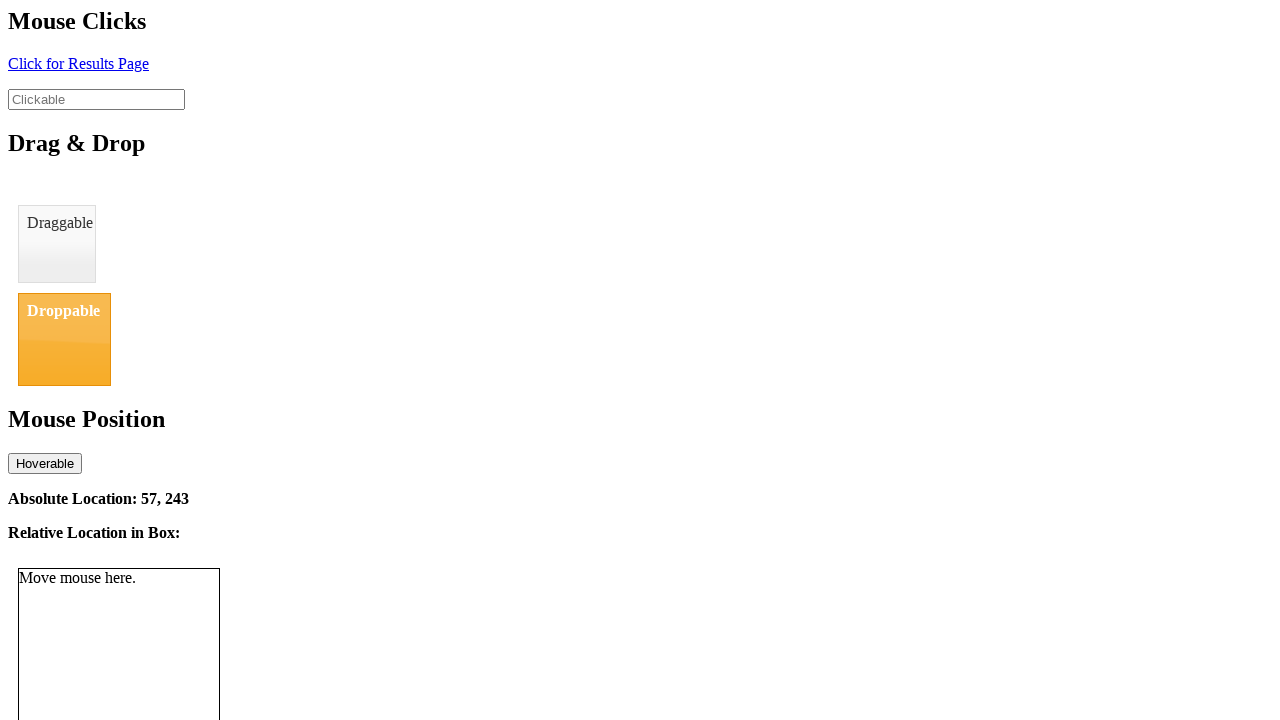

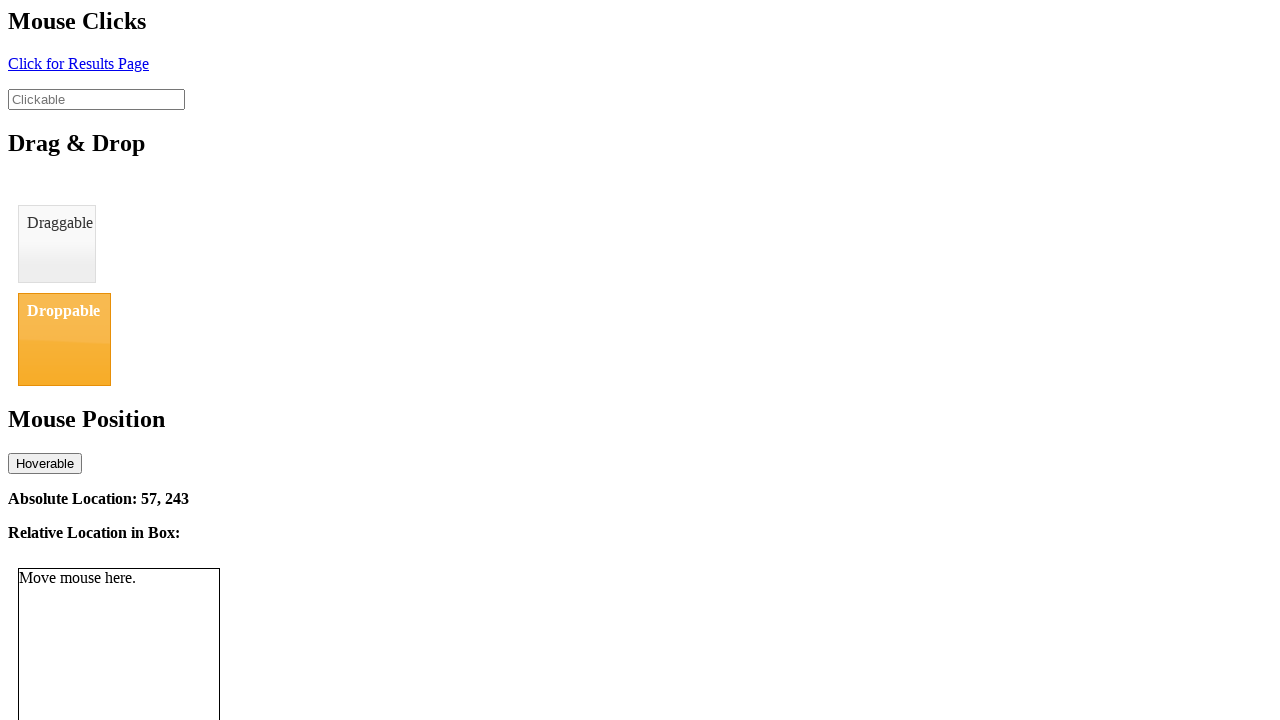